Tests keyboard input by pressing the Escape key and verifying the result message

Starting URL: https://the-internet.herokuapp.com/key_presses

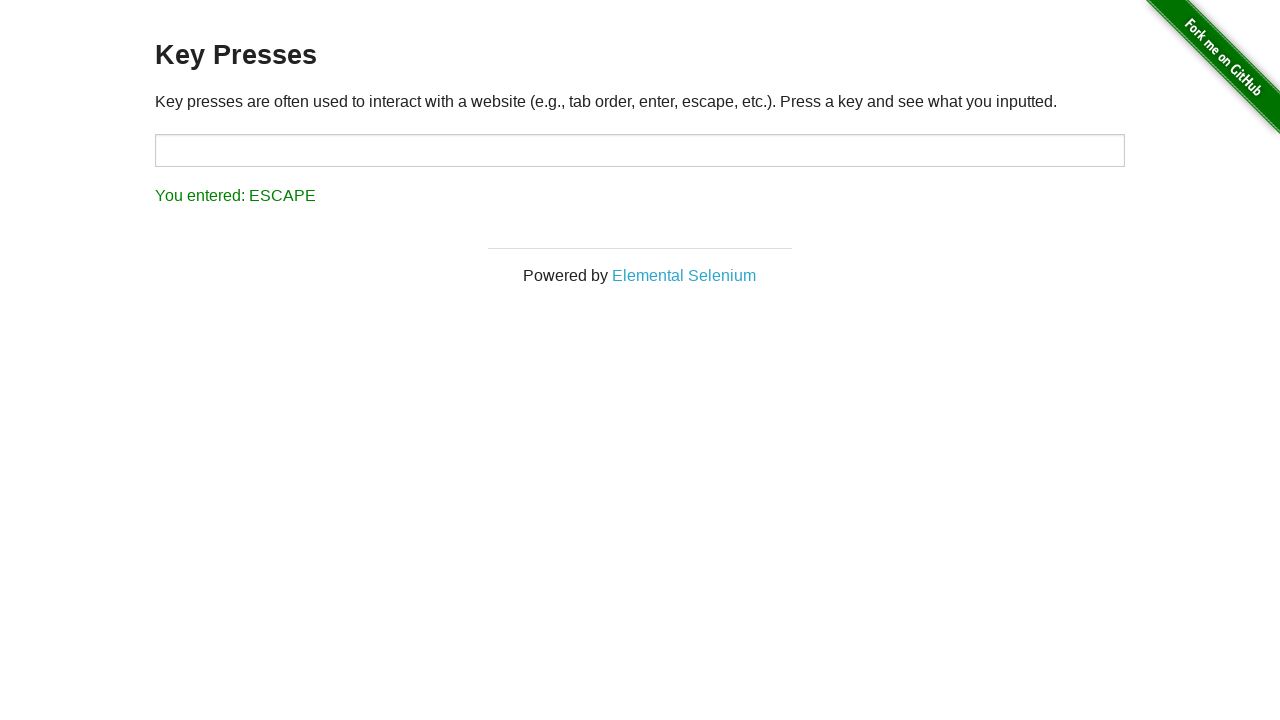

Clicked on the input field at (640, 150) on #target
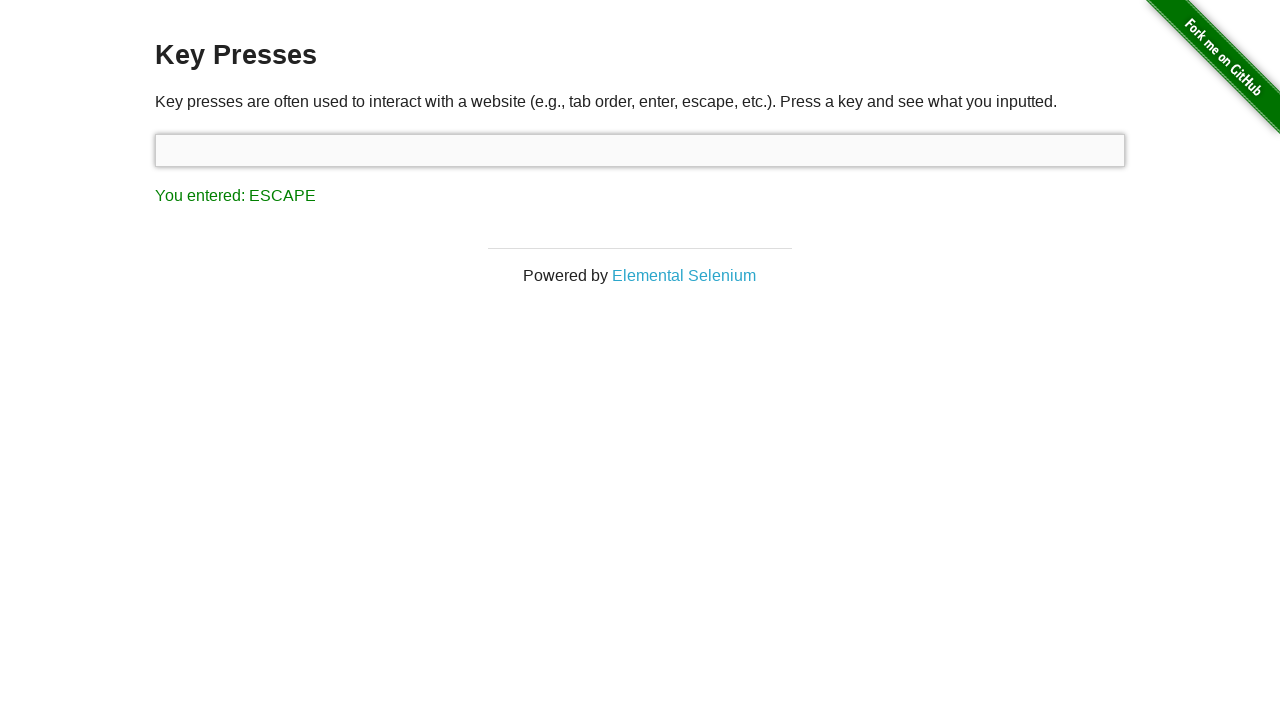

Pressed the Escape key on #target
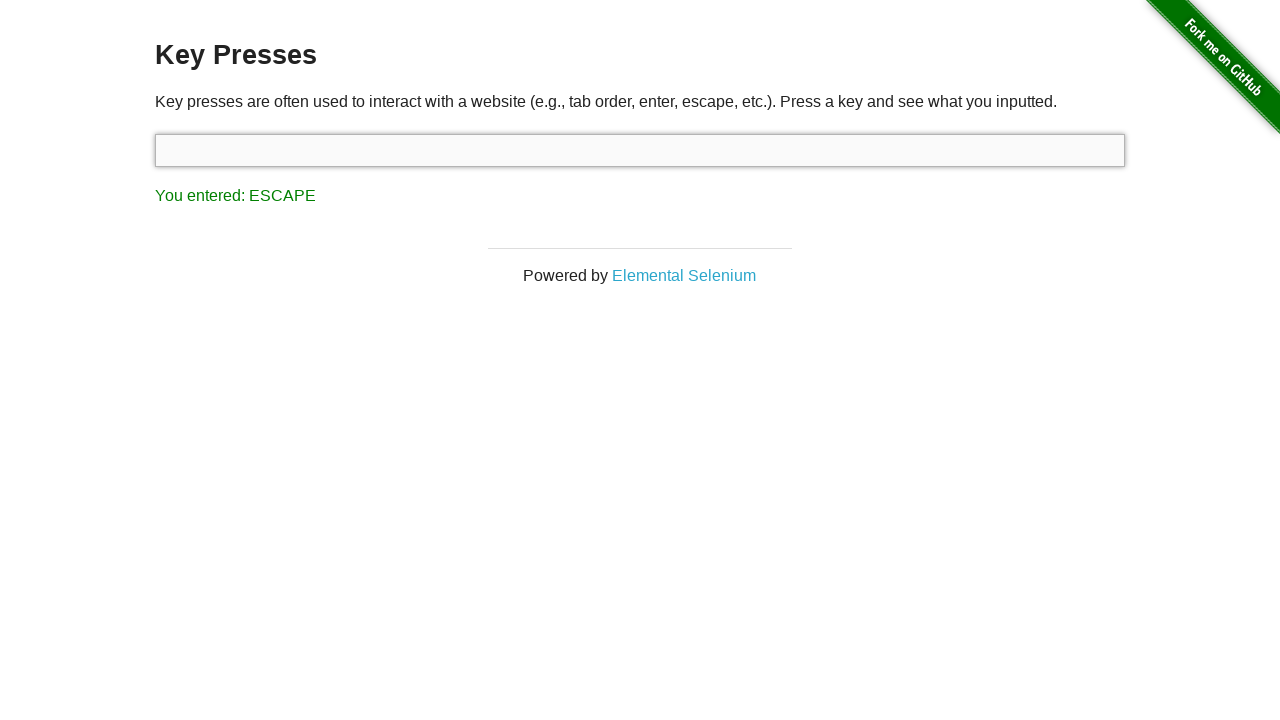

Result message appeared after pressing Escape
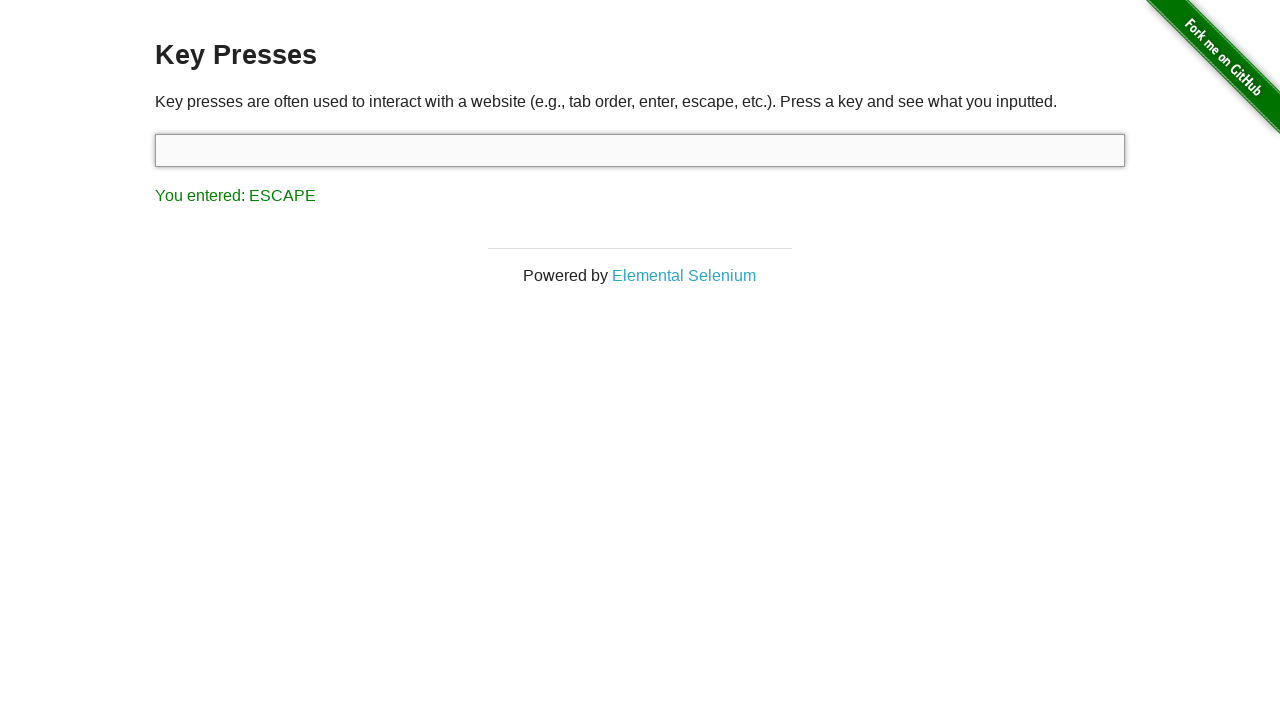

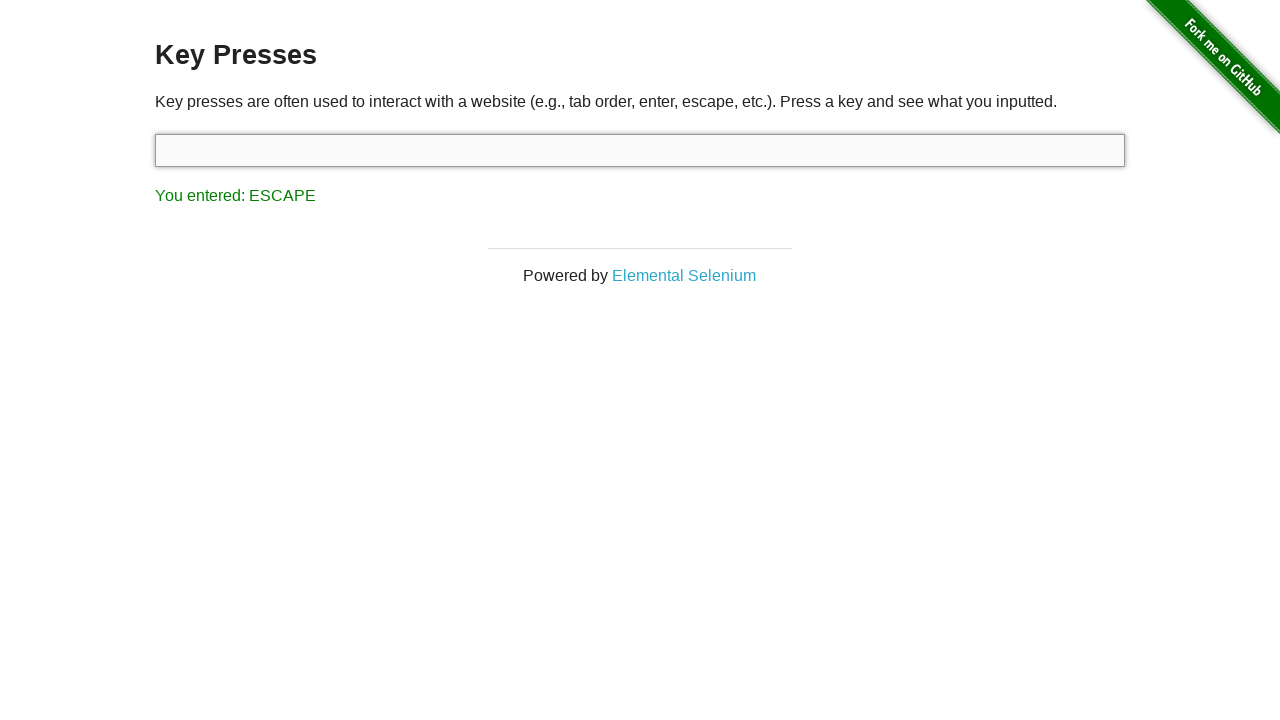